Tests iframe handling by navigating to jQuery UI datepicker demo, switching to the demo iframe, and clicking the datepicker input to open the calendar widget.

Starting URL: https://jqueryui.com/datepicker/

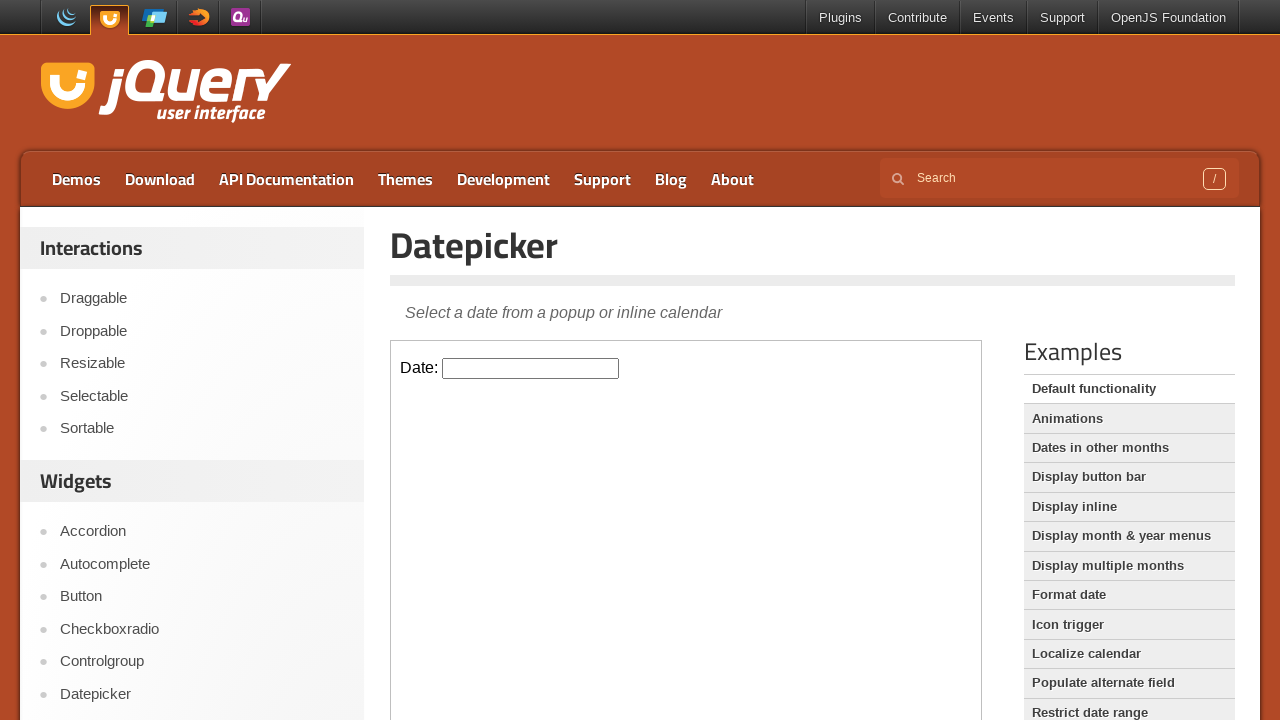

Navigated to jQuery UI datepicker demo page
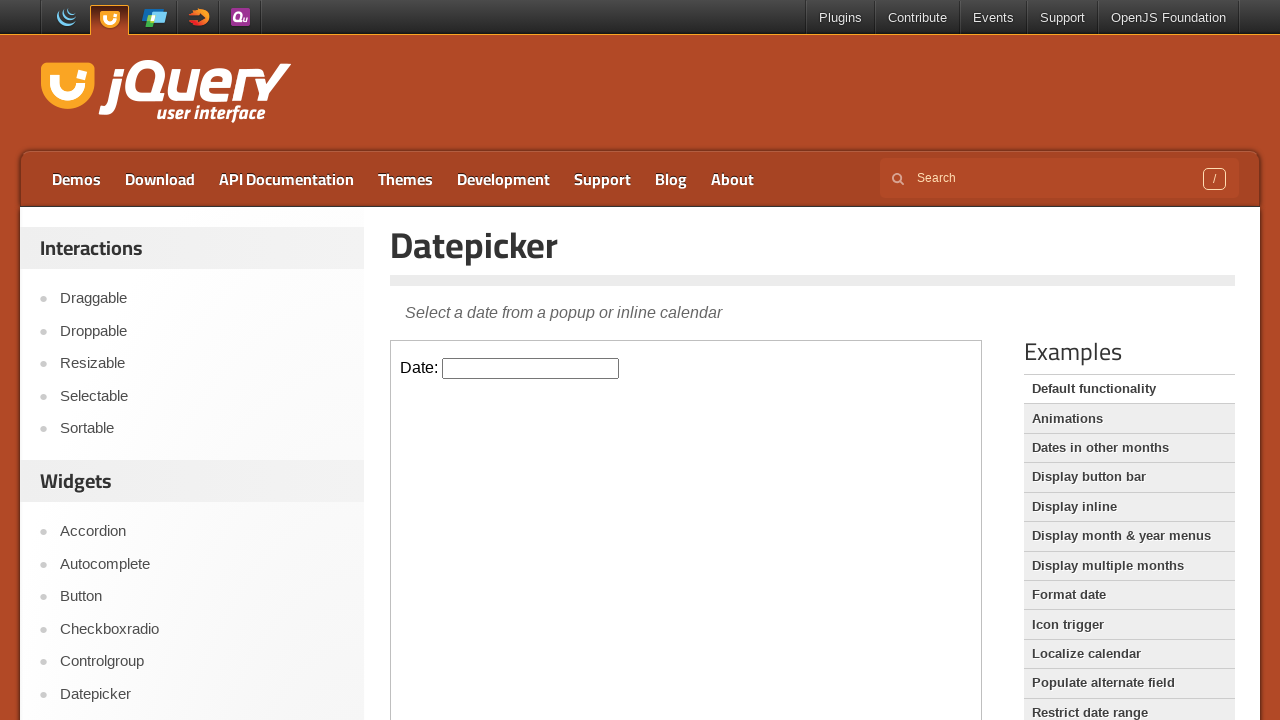

Located the demo iframe element
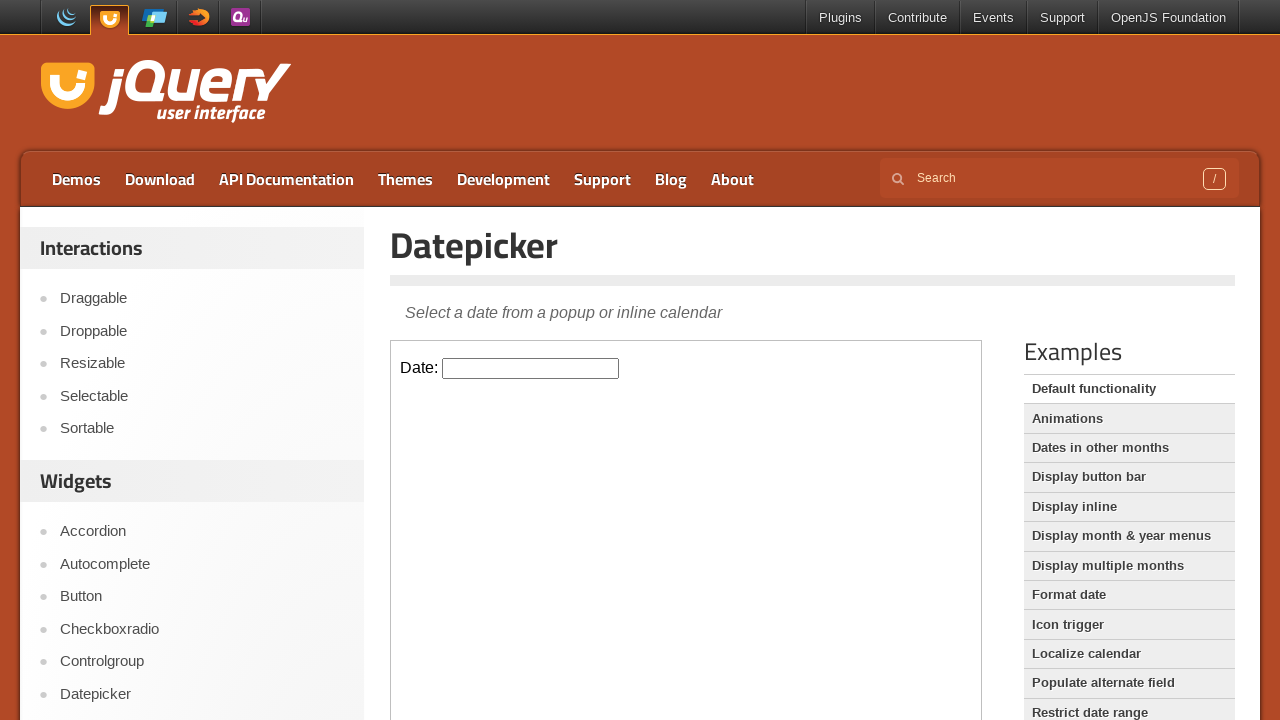

Switched to iframe content
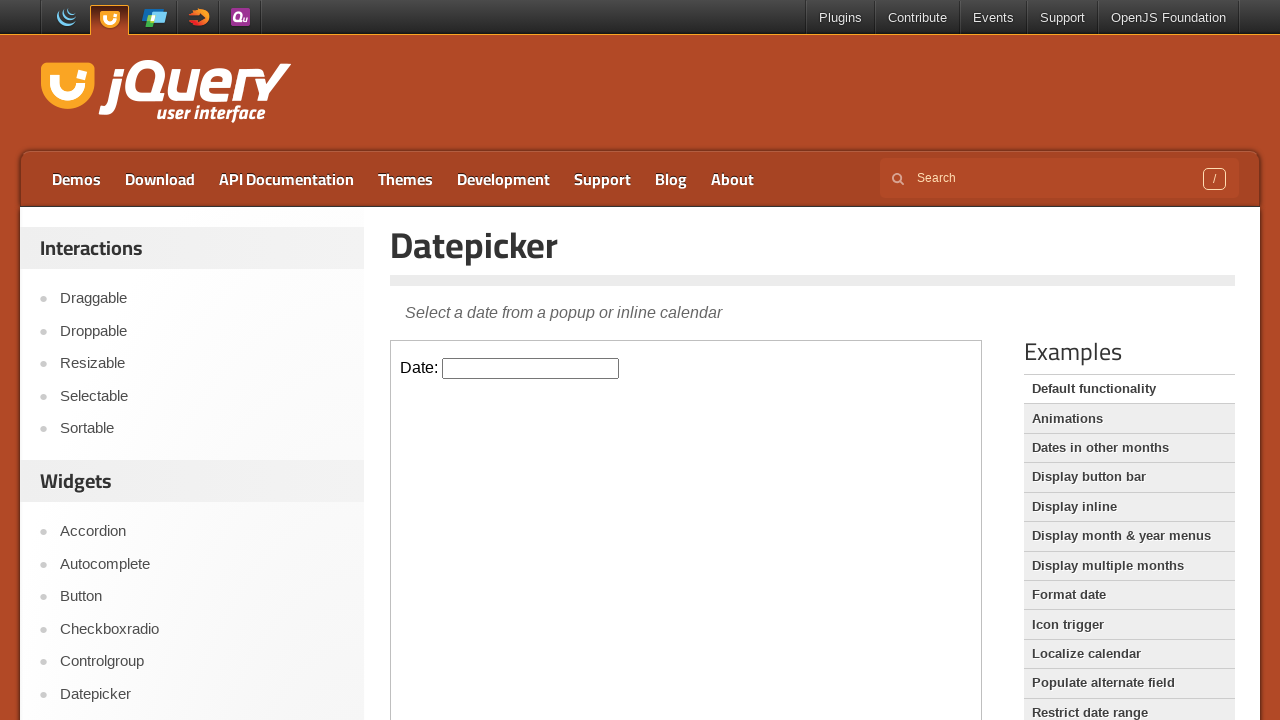

Clicked datepicker input field to open calendar widget at (531, 368) on input#datepicker
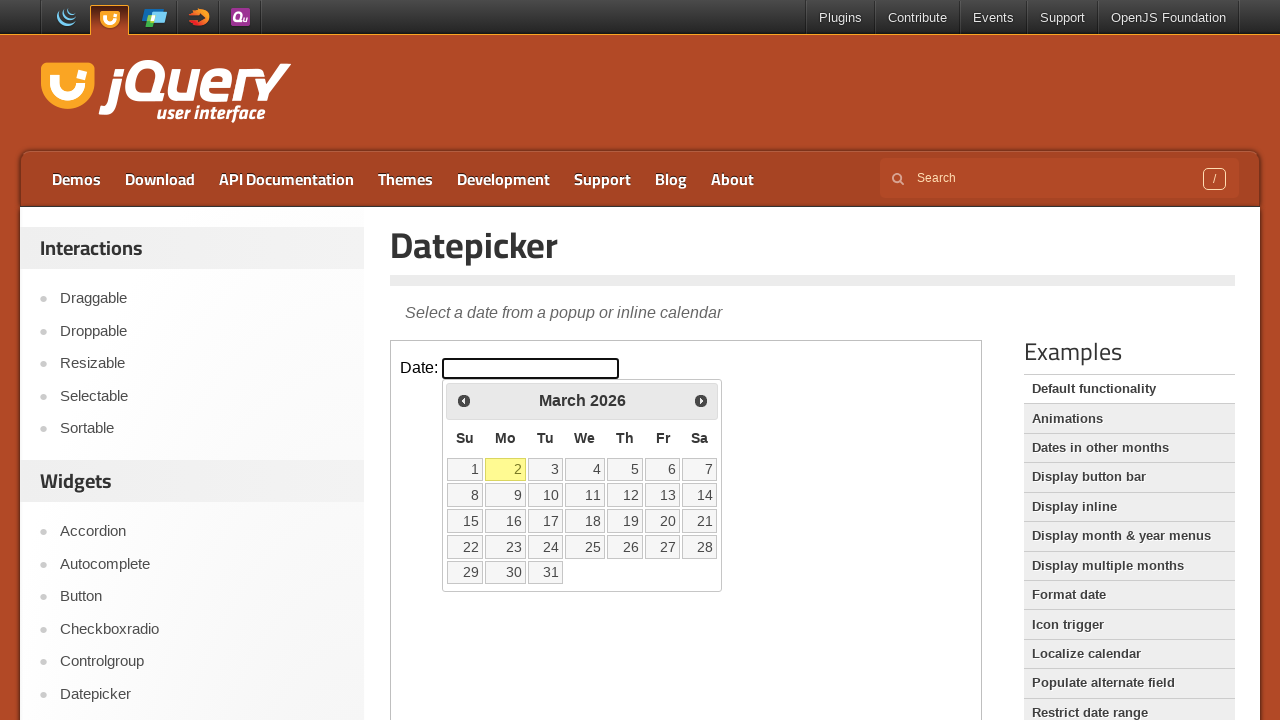

Calendar widget appeared and is visible
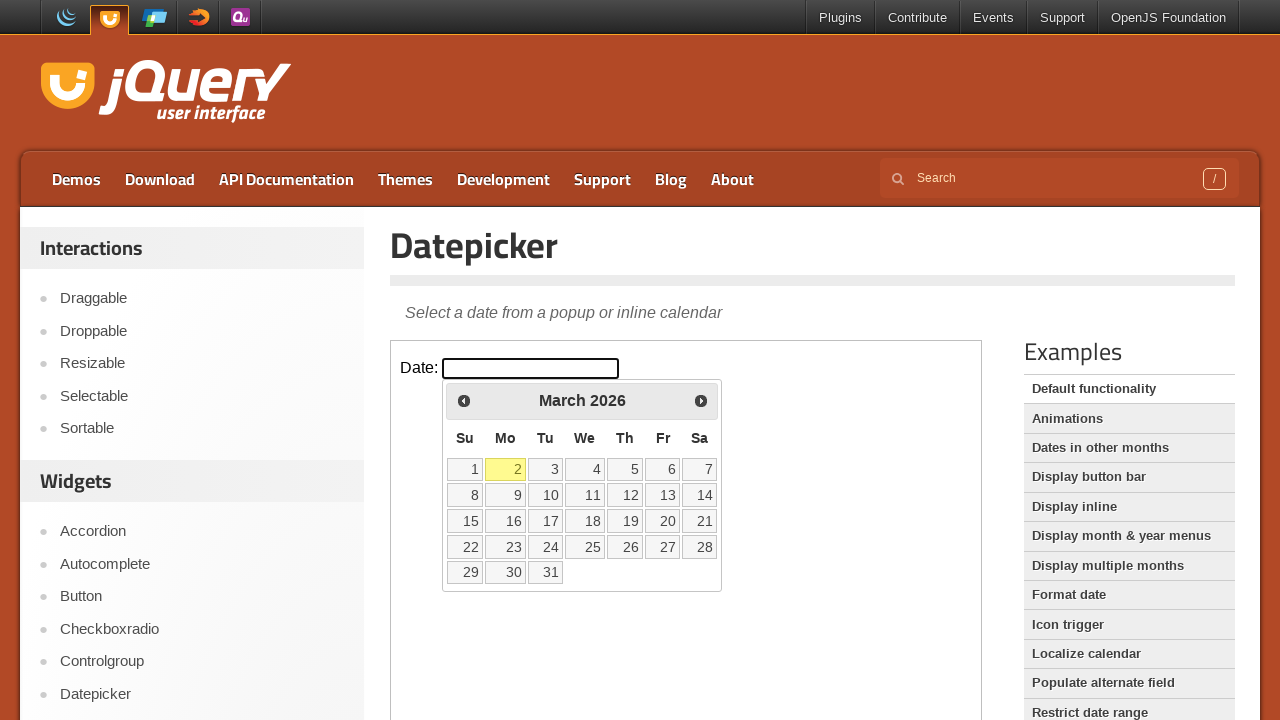

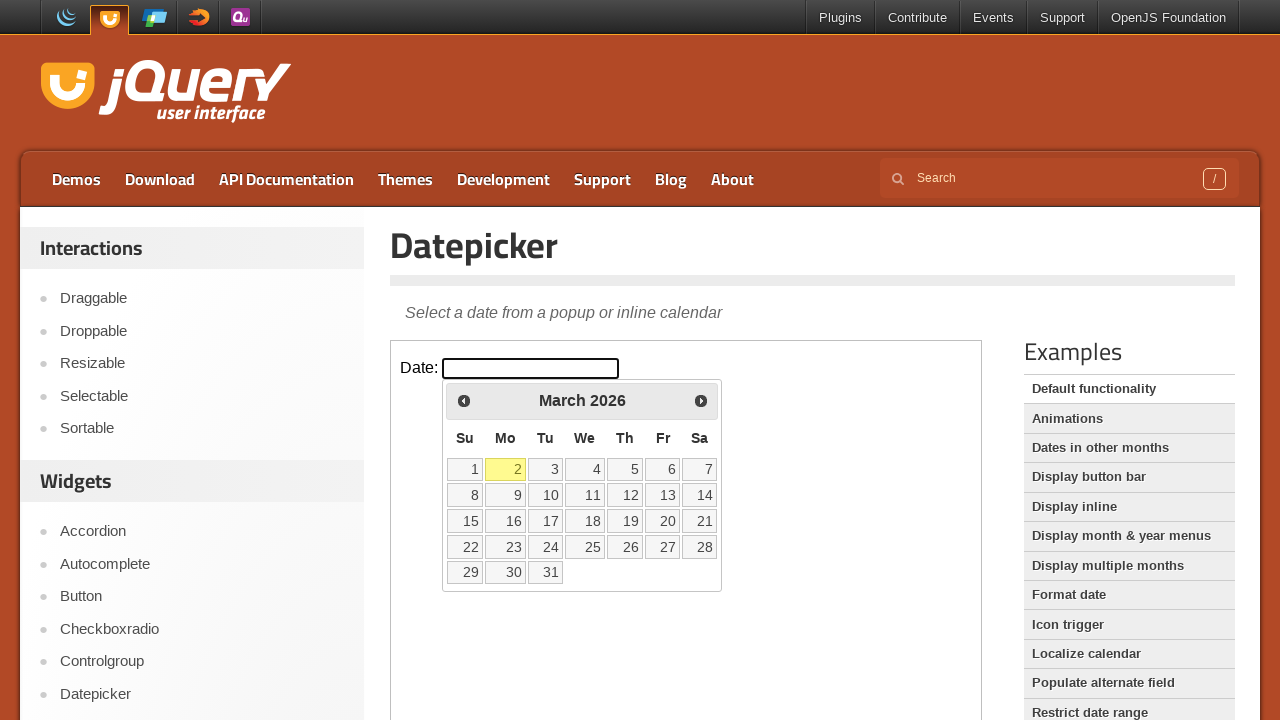